Tests a form that calculates the sum of two numbers displayed on the page and selects the result from a dropdown menu

Starting URL: http://suninjuly.github.io/selects2.html

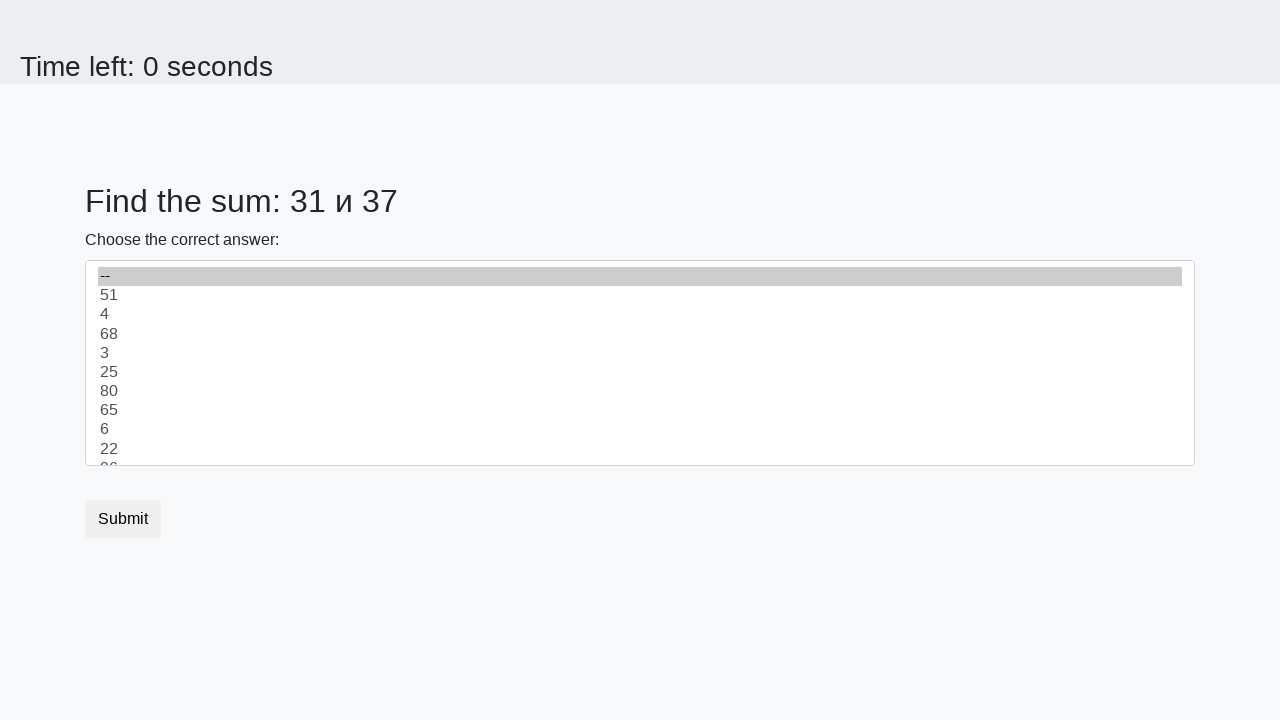

Located the first number element (#num1)
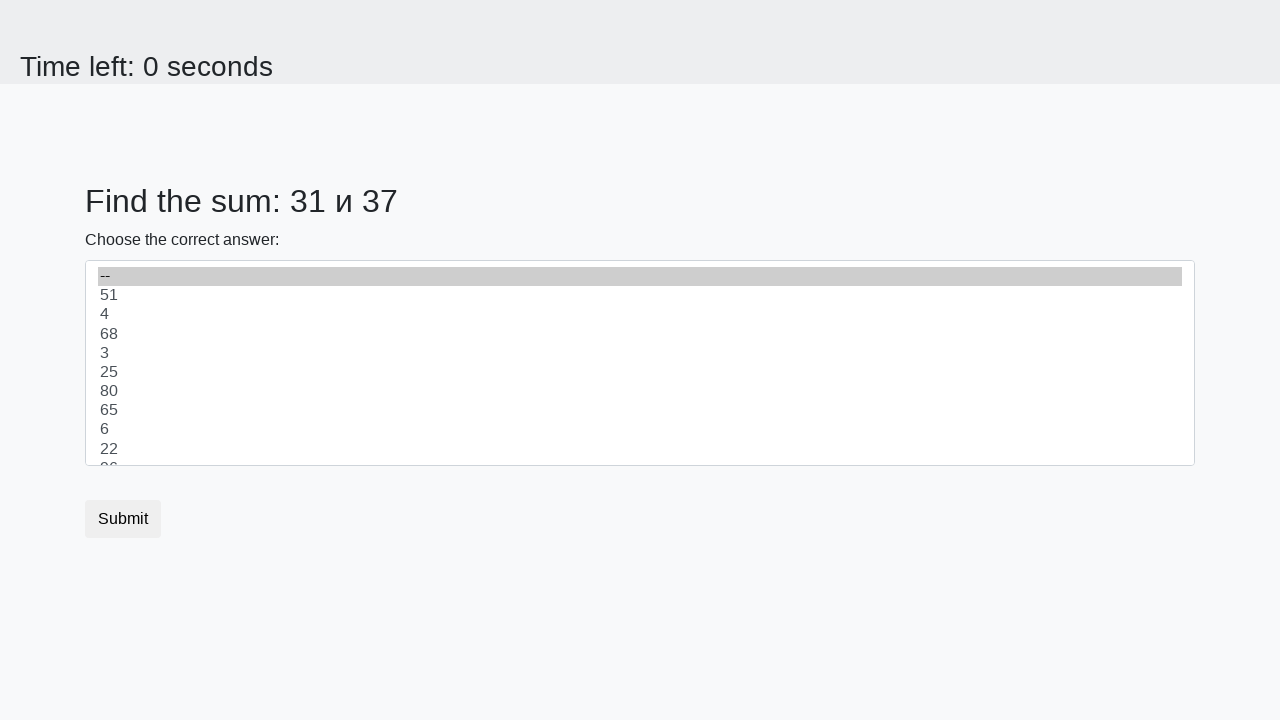

Extracted first number from page: 31
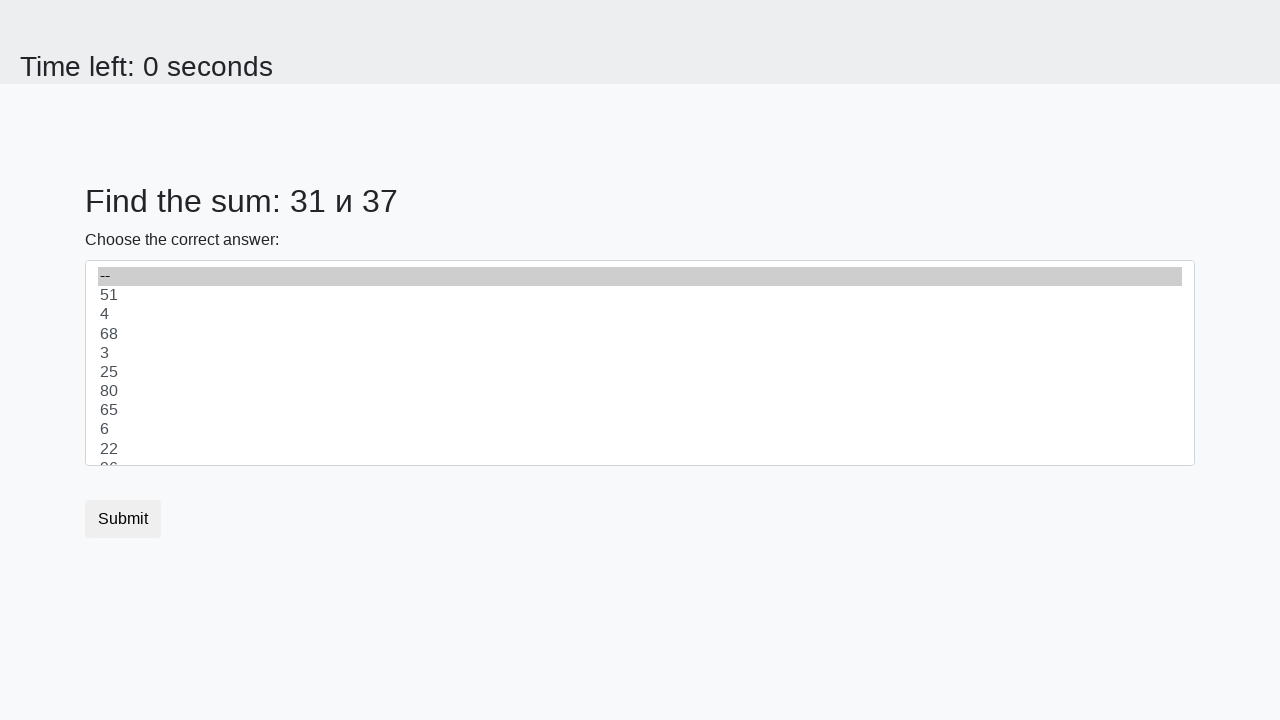

Located the second number element (#num2)
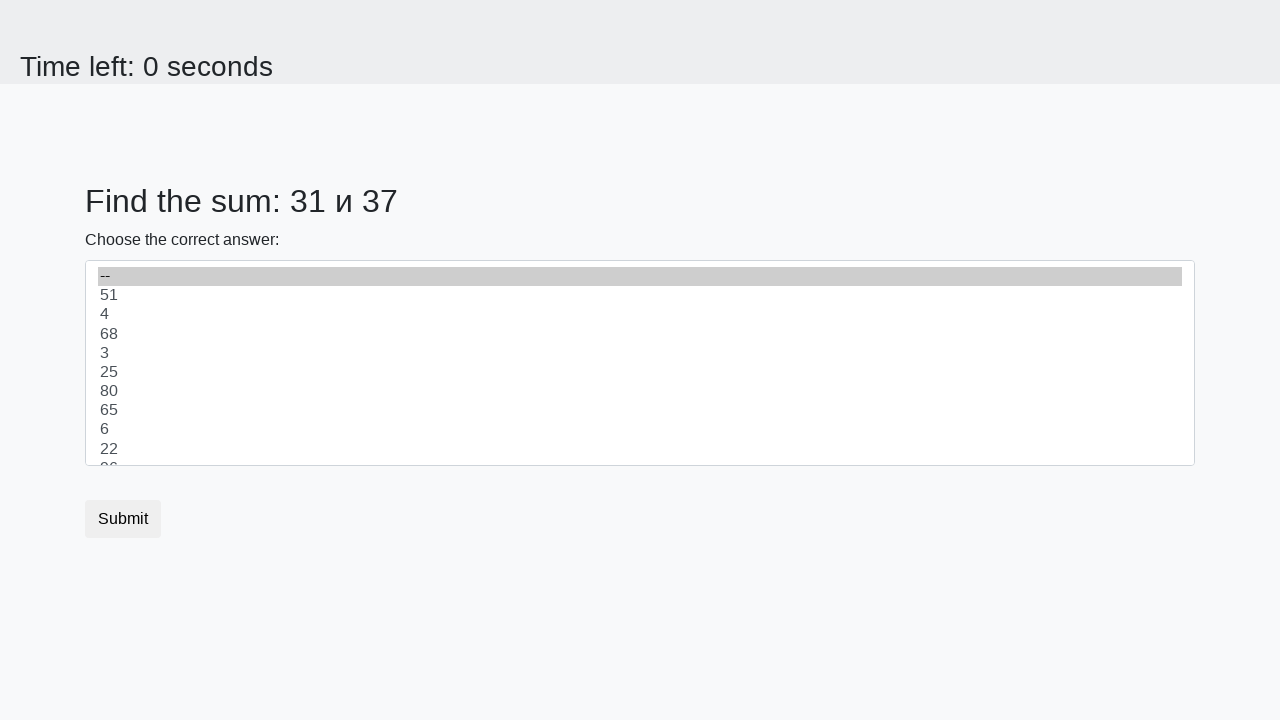

Extracted second number from page: 37
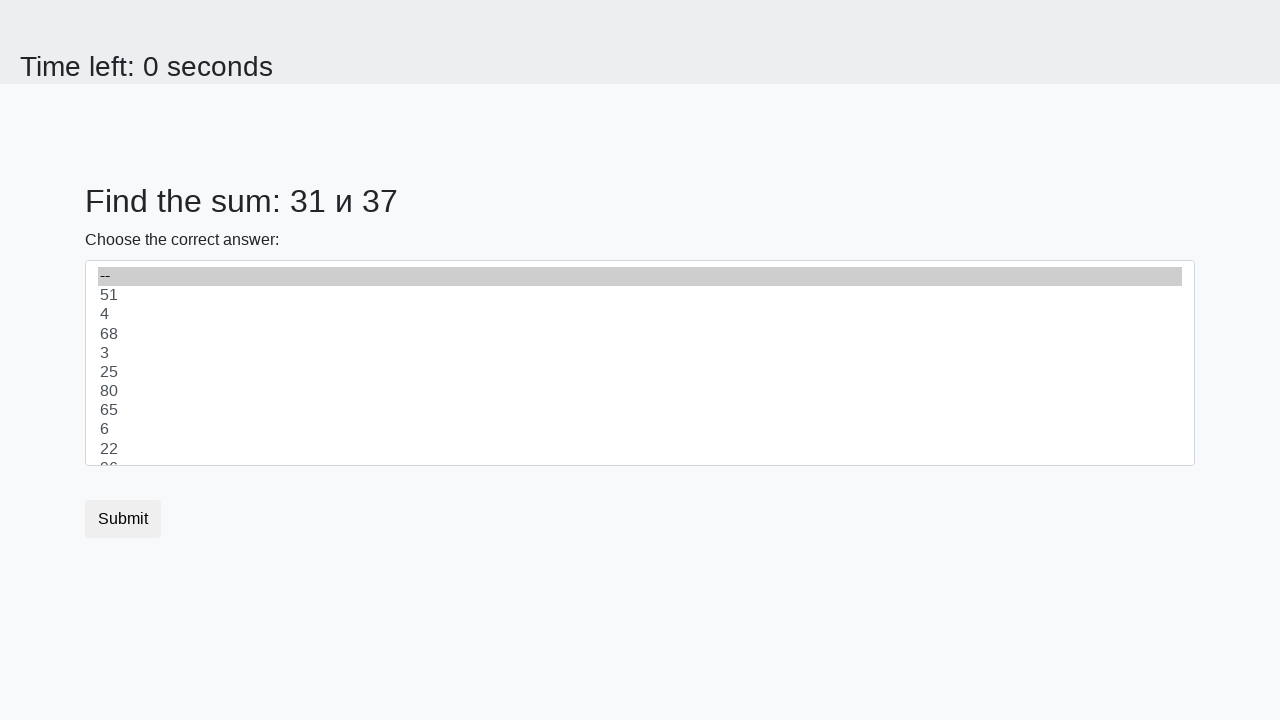

Calculated sum of 31 + 37 = 68
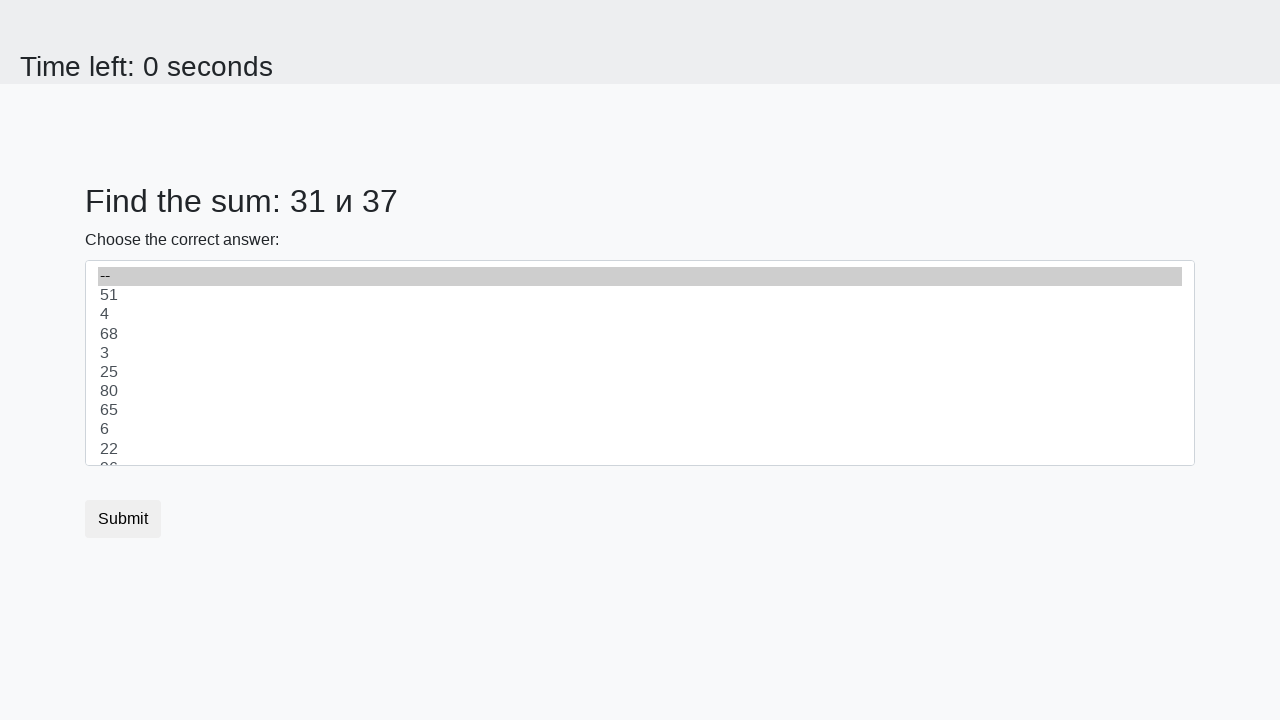

Selected calculated sum '68' from dropdown menu on #dropdown
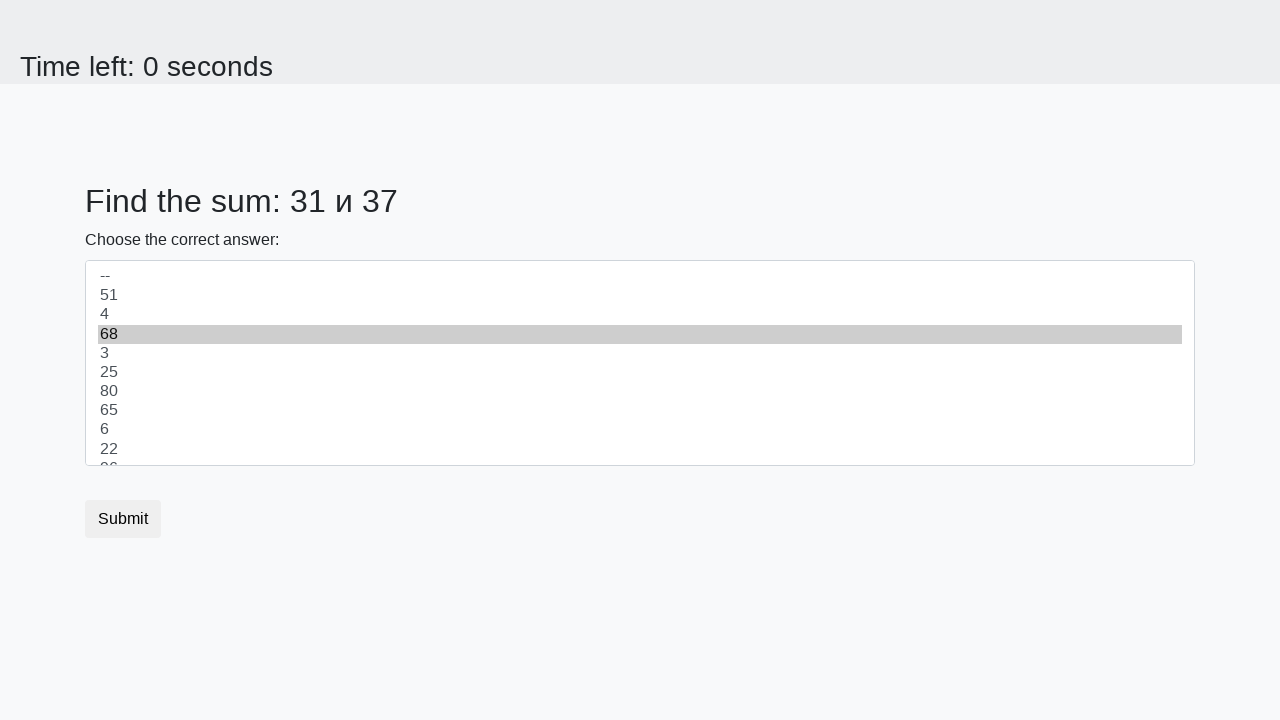

Clicked submit button to complete the form at (123, 519) on .btn
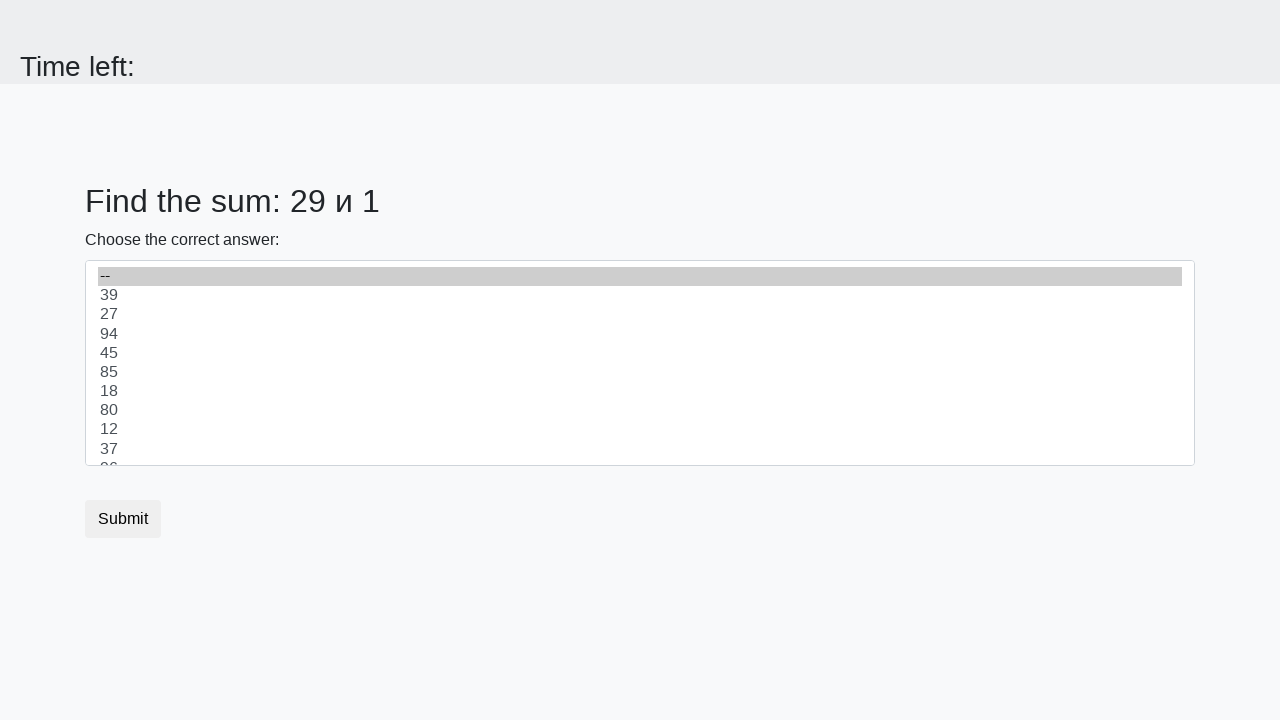

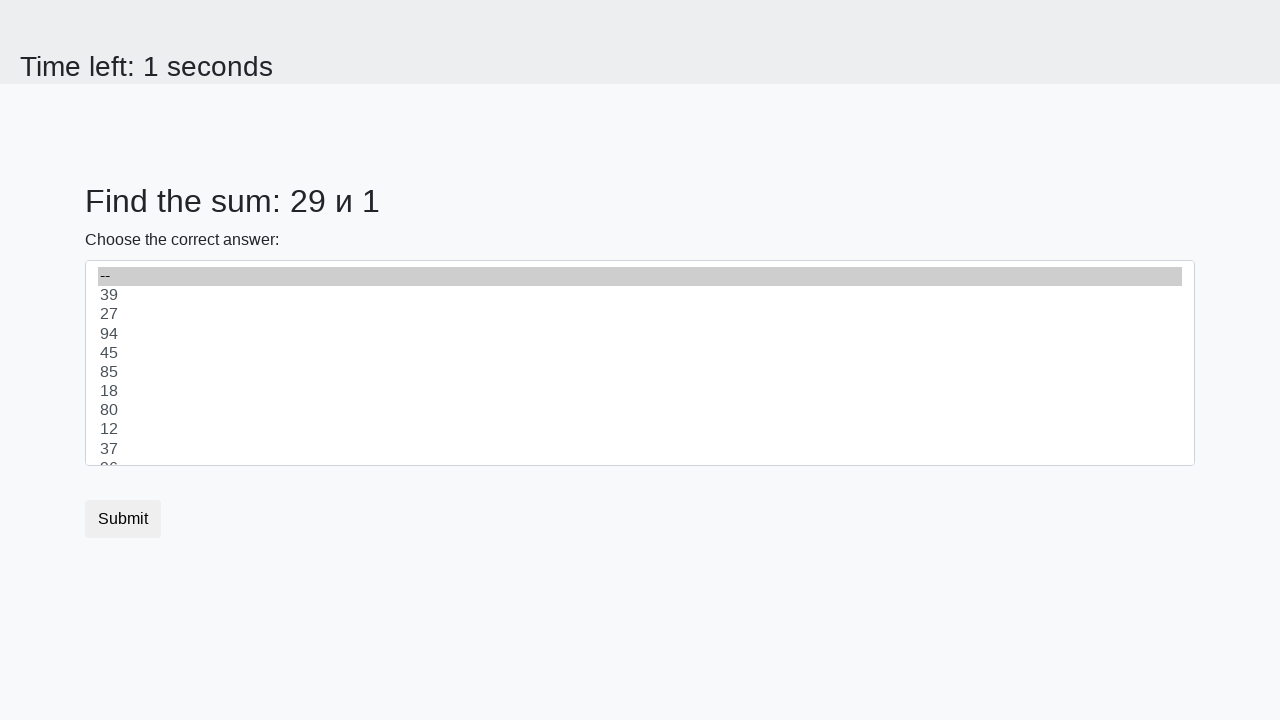